Tests dropdown select functionality by selecting an option by its visible text from a select menu

Starting URL: https://www.tutorialspoint.com/selenium/practice/select-menu.php

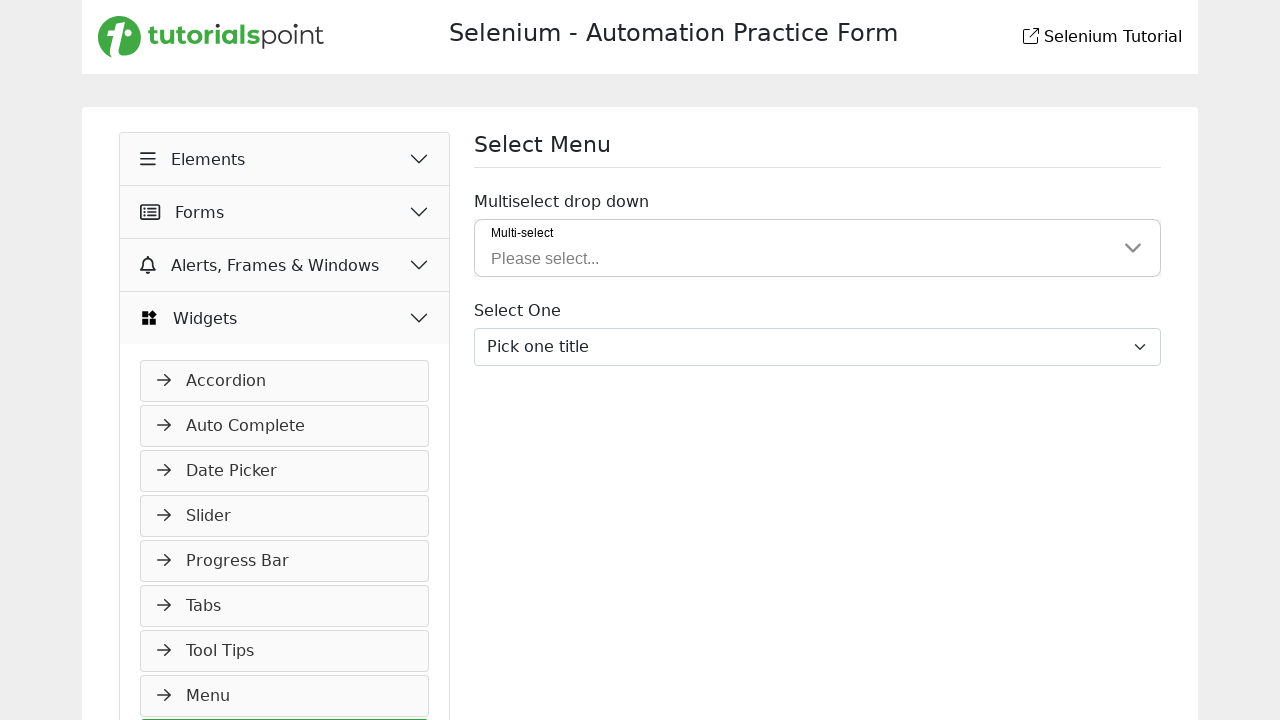

Waited for dropdown menu to be visible
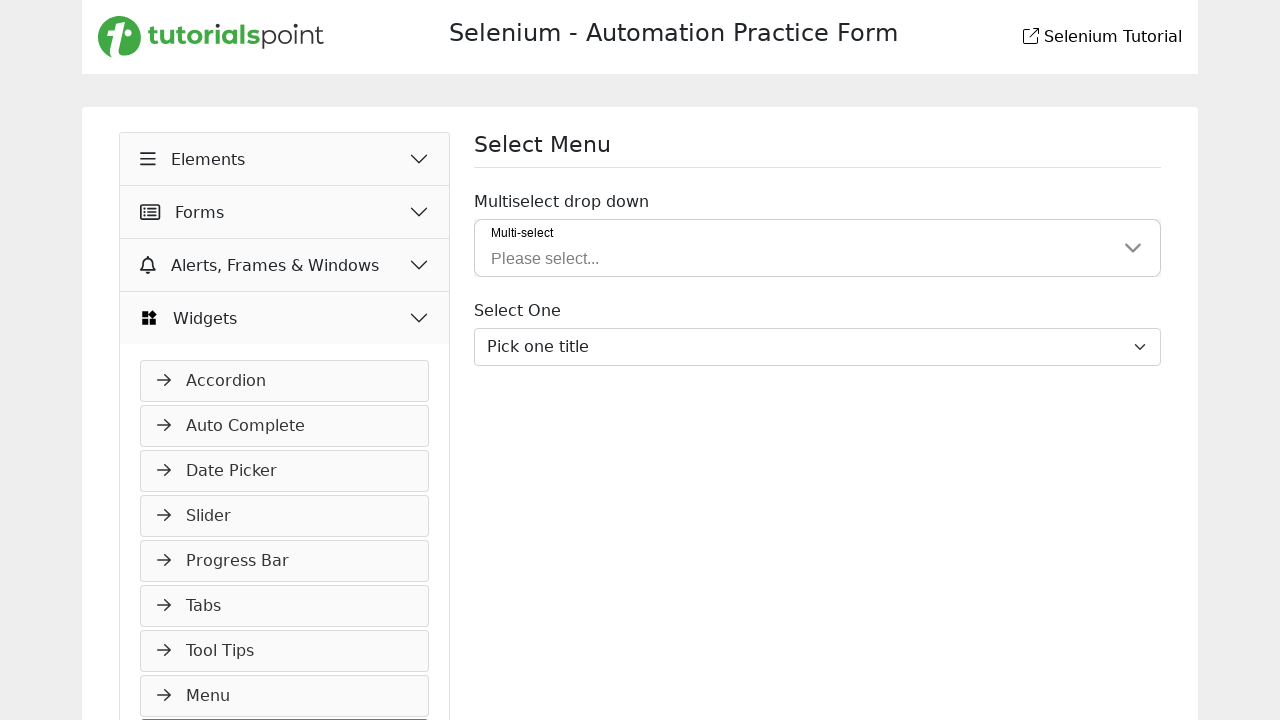

Selected 'Proof.' option from dropdown menu on #inputGroupSelect03
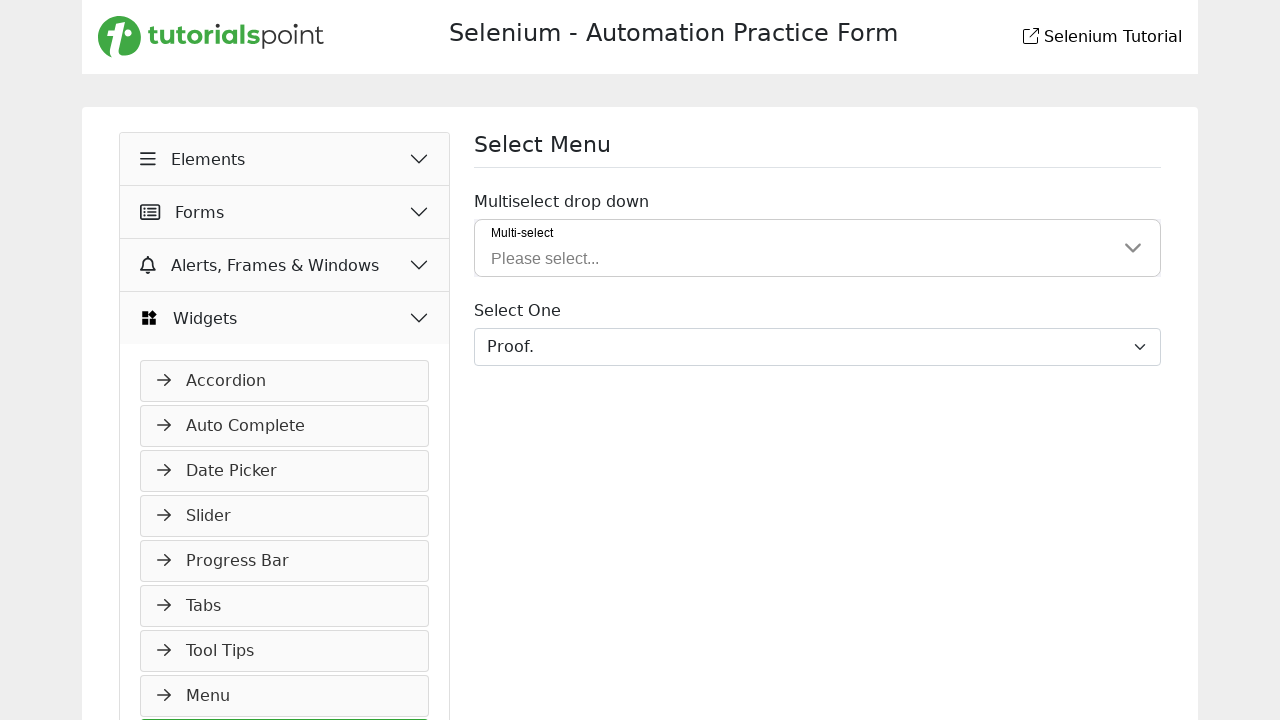

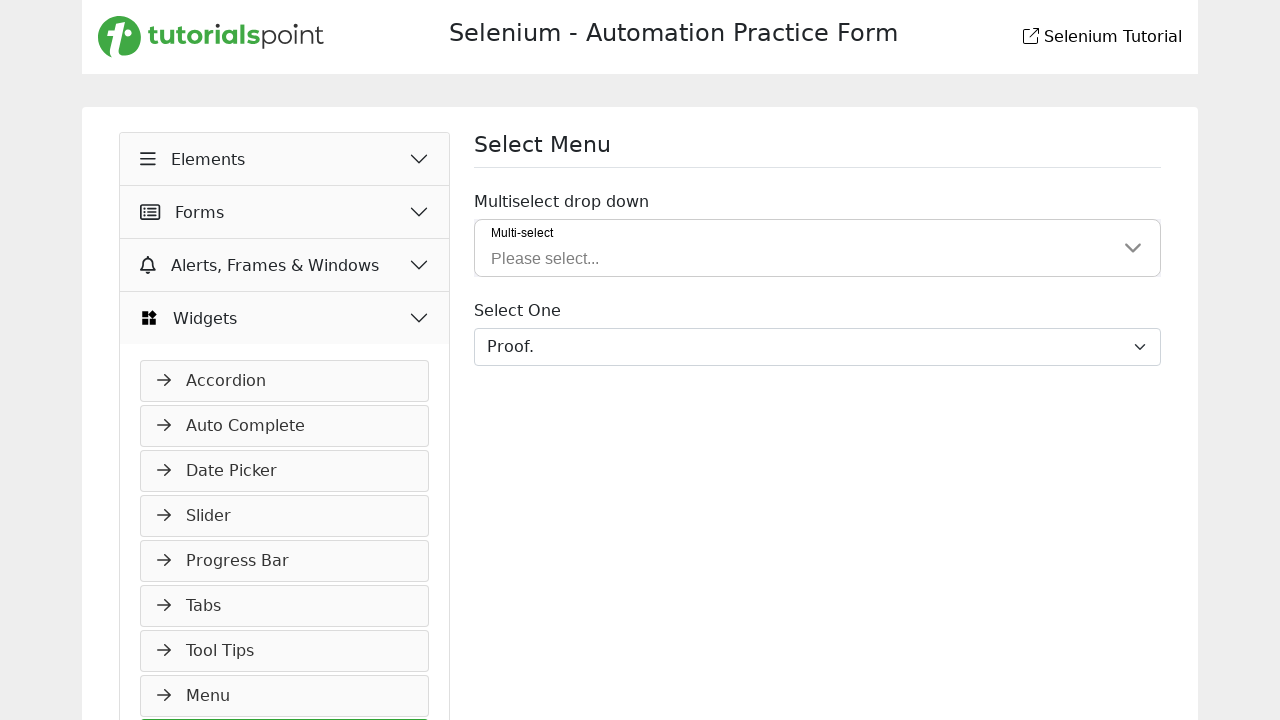